Tests a multi-select dropdown by selecting multiple months (April, June1) and verifying the selected items are displayed correctly.

Starting URL: https://multiple-select.wenzhixin.net.cn/templates/template.html?v=189&url=basic.html

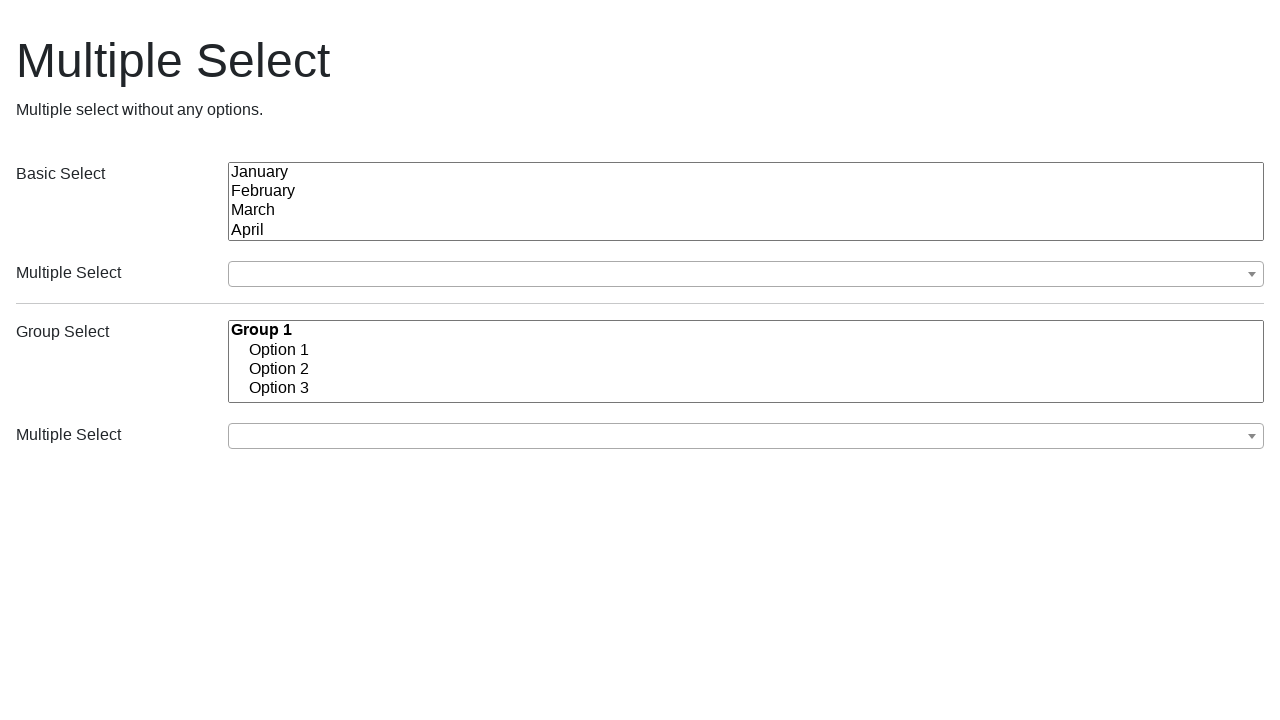

Clicked to open the multi-select dropdown at (746, 274) on (//button[@class='ms-choice'])[1]
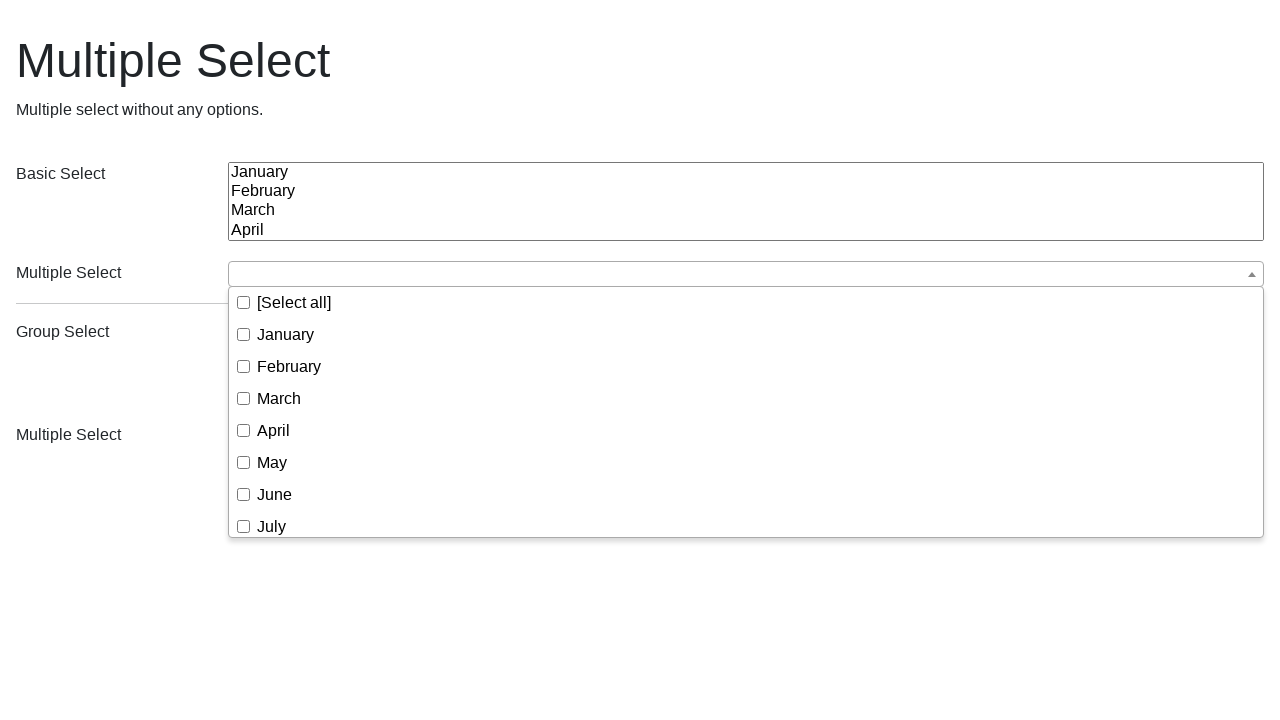

Dropdown items loaded and are visible
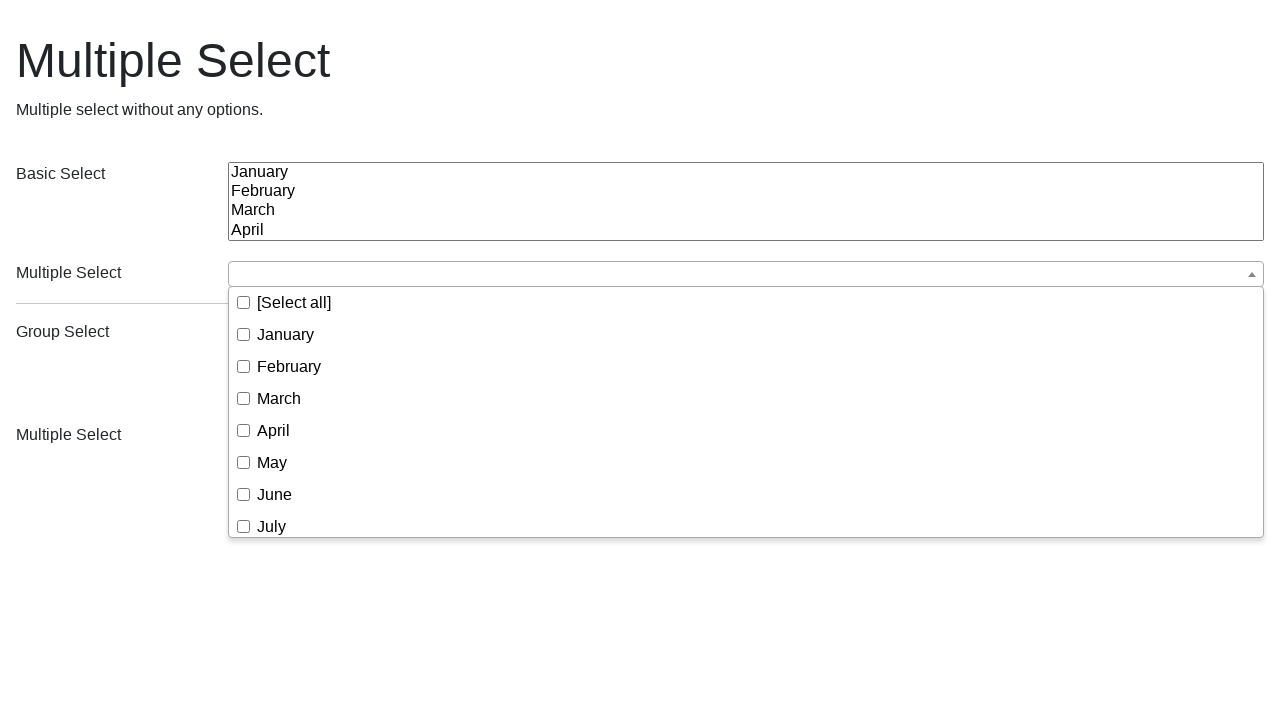

Selected 'April' from the dropdown at (274, 430) on (//button[@class='ms-choice'])[1]/following-sibling::div//span[text()='April']
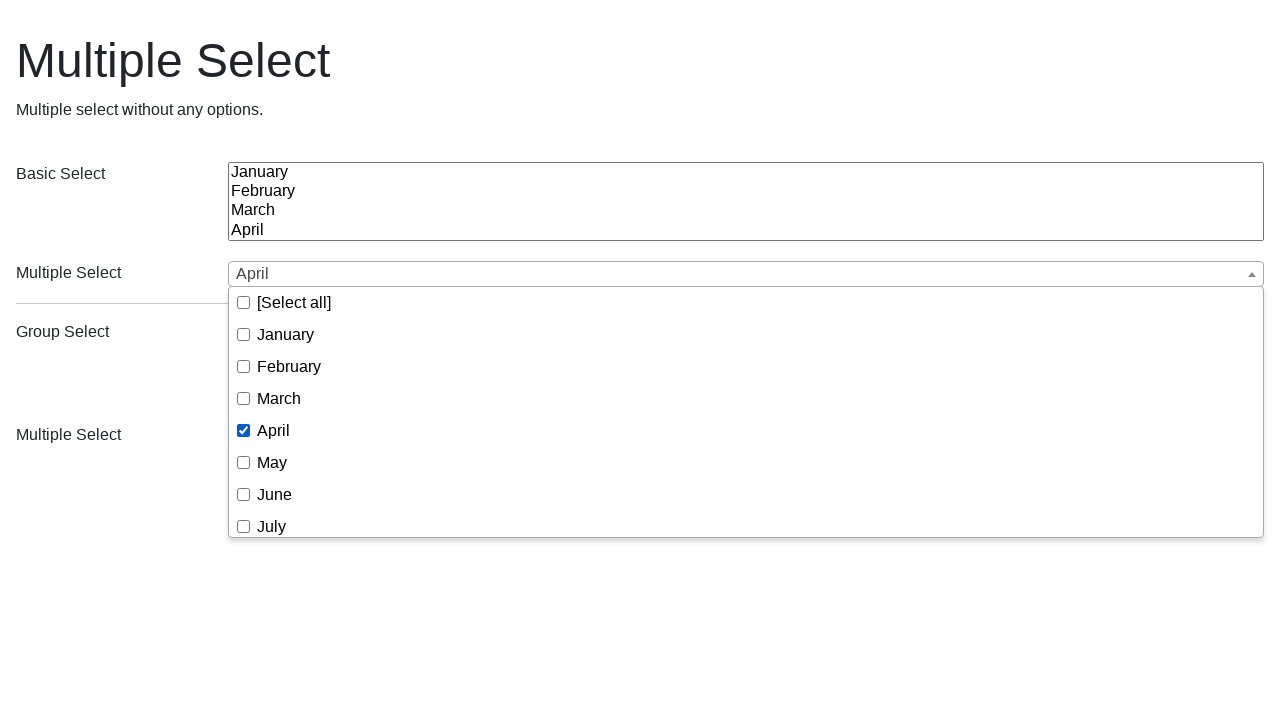

Waited 1 second for UI update after selecting April
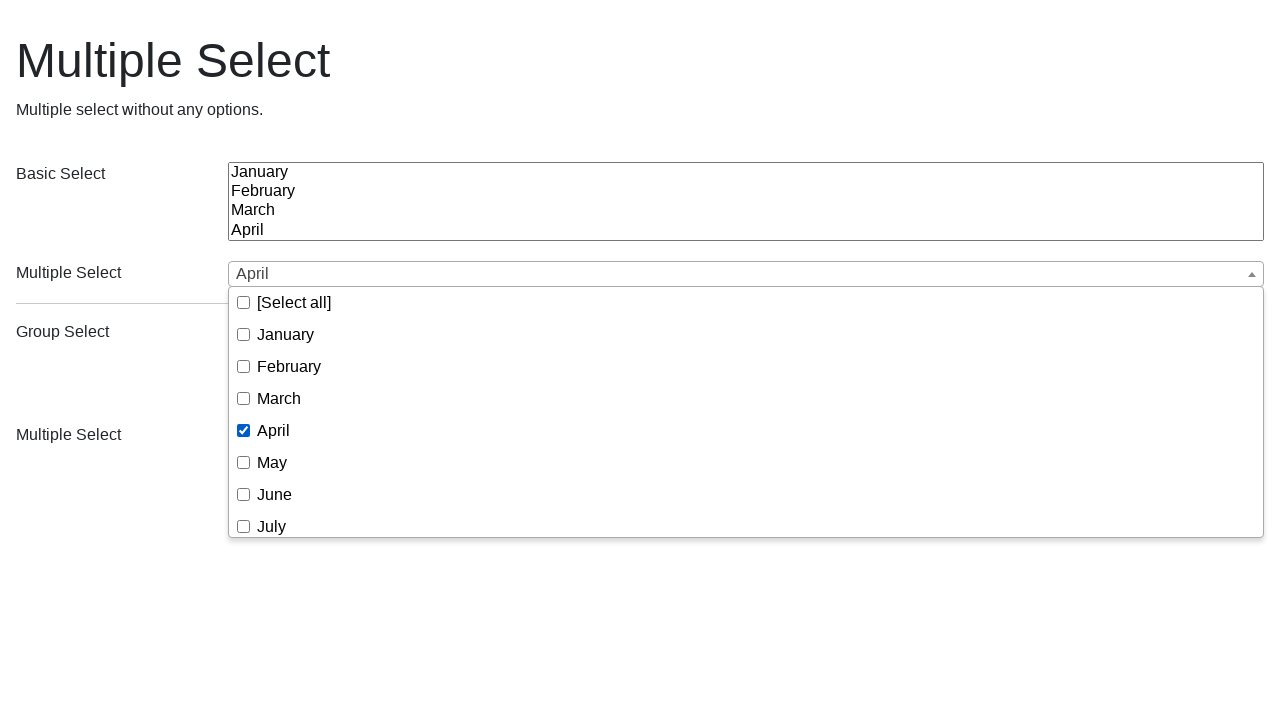

Selected 'June' from the dropdown at (274, 494) on (//button[@class='ms-choice'])[1]/following-sibling::div//span[text()='June']
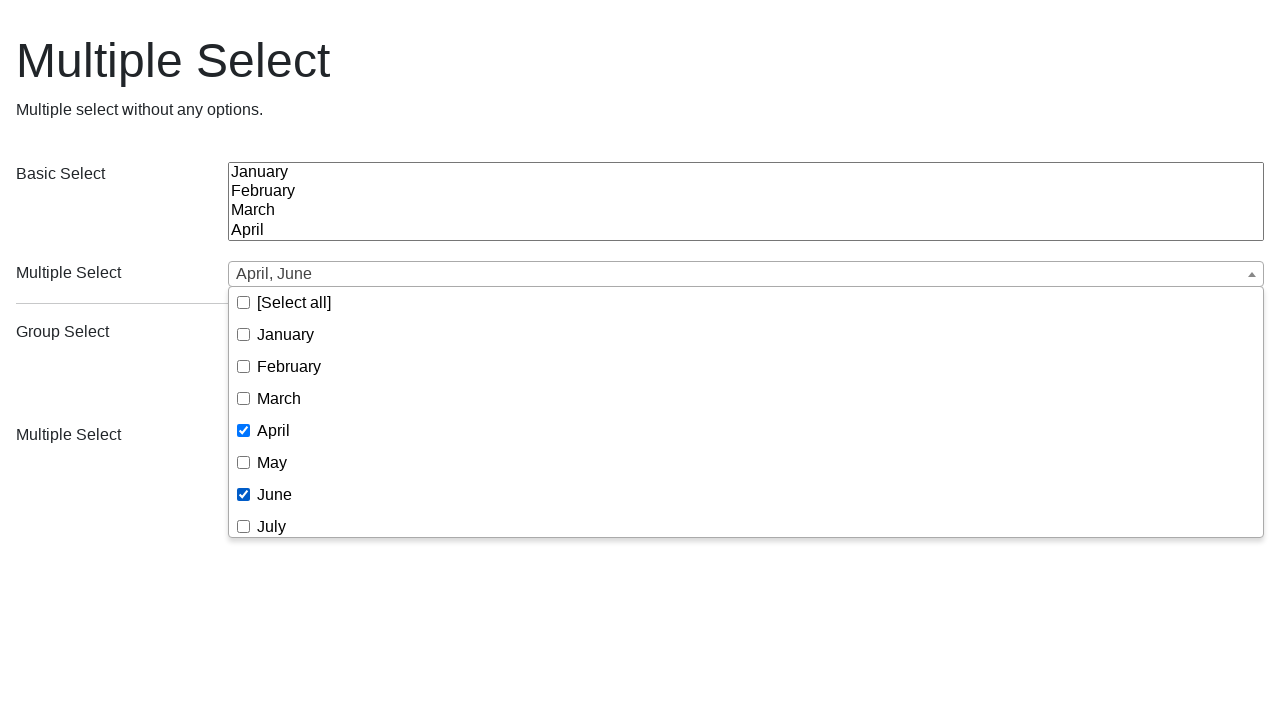

Waited 1 second for UI update after selecting June
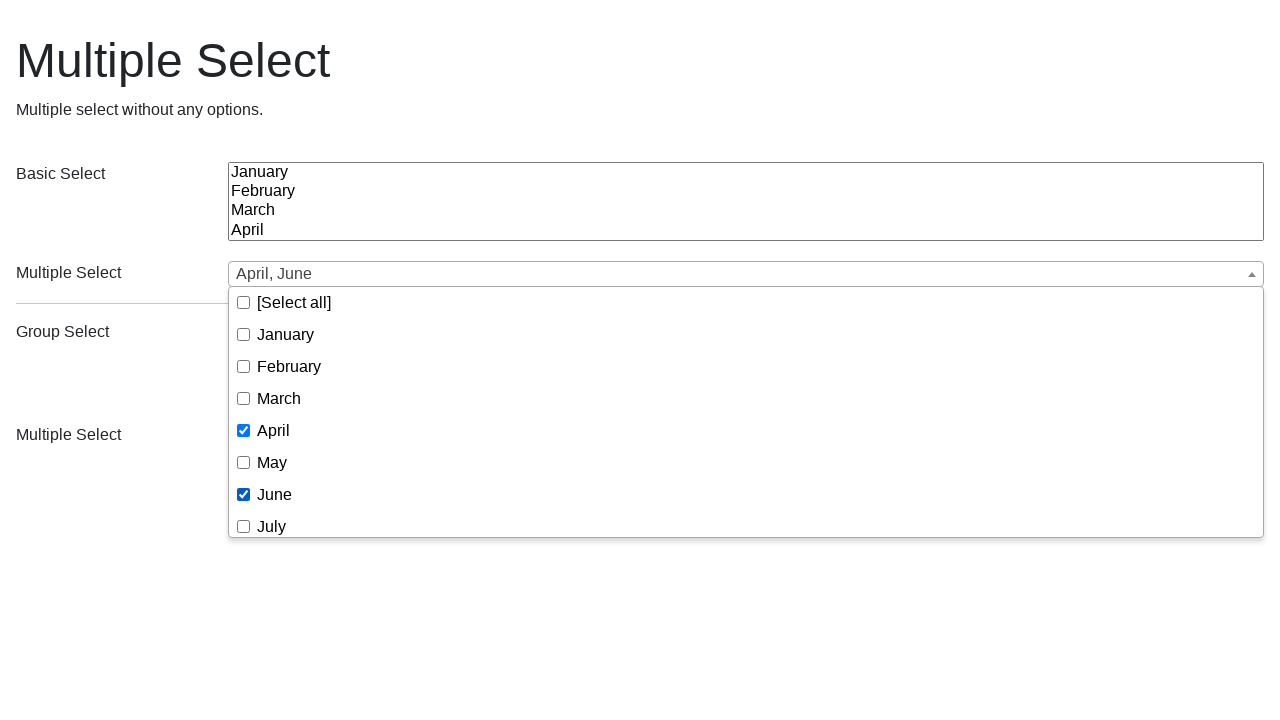

Retrieved selected items text: April, June
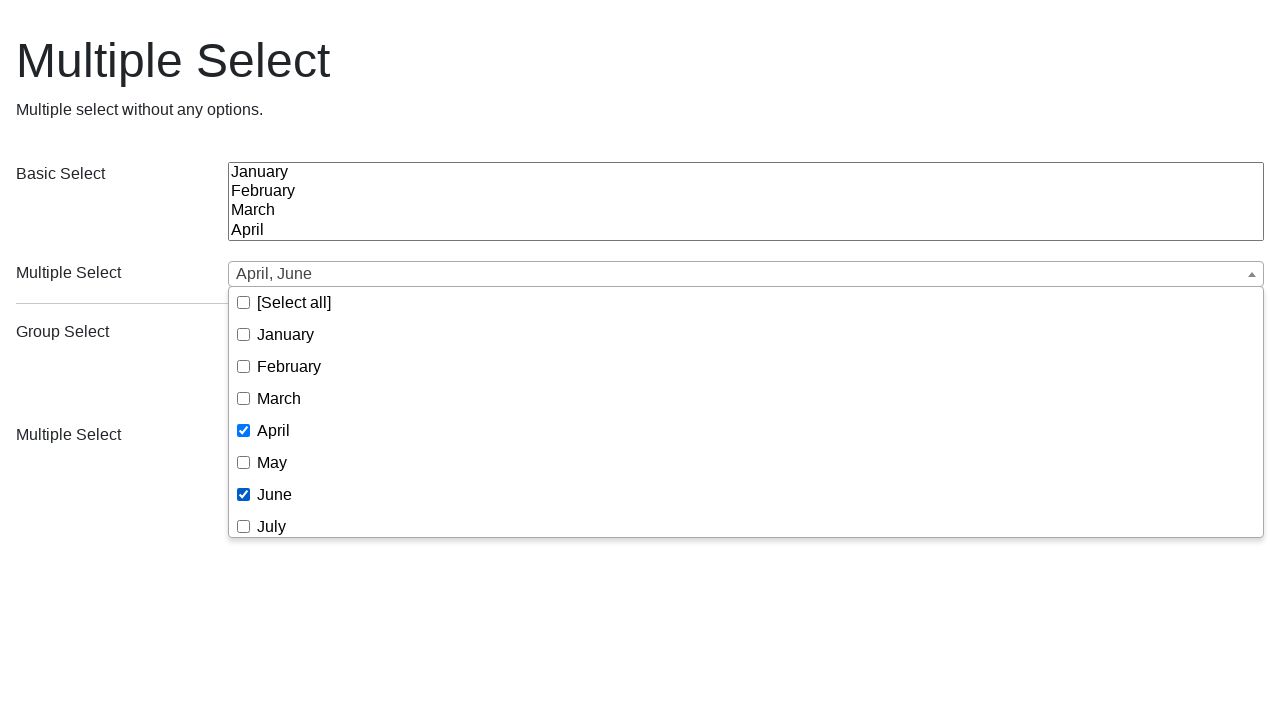

Printed verification of selected items: April, June
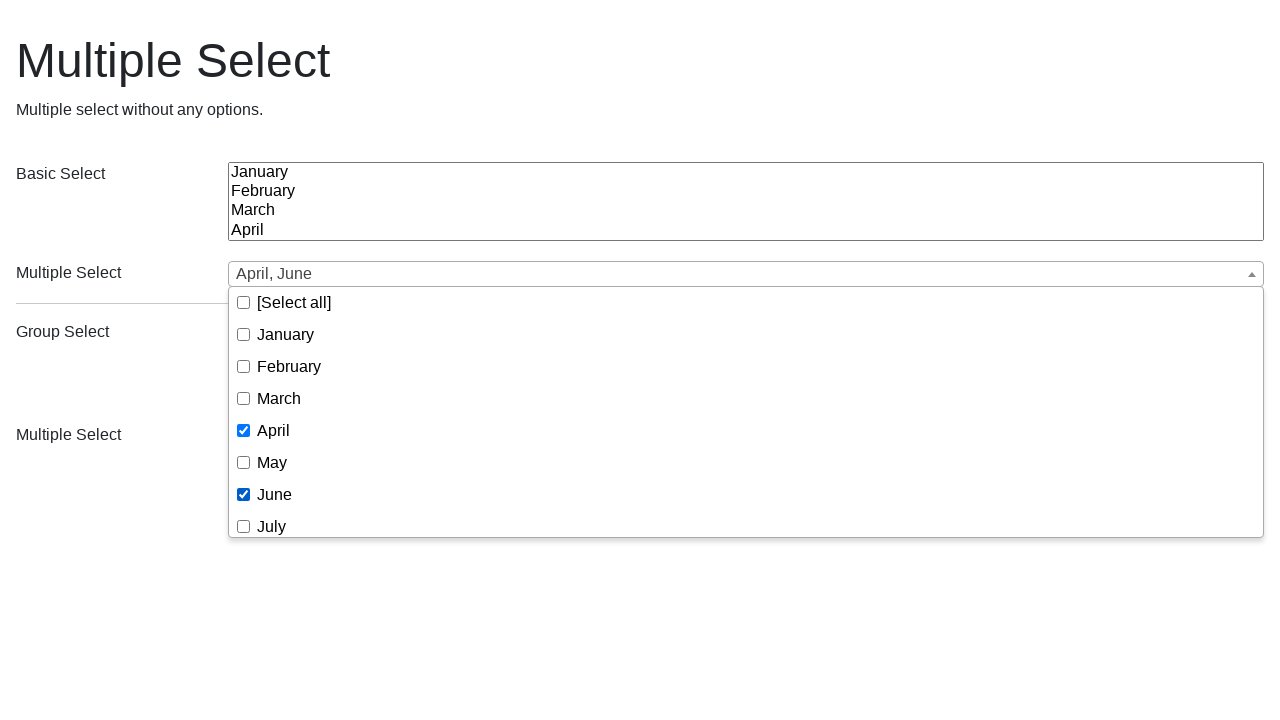

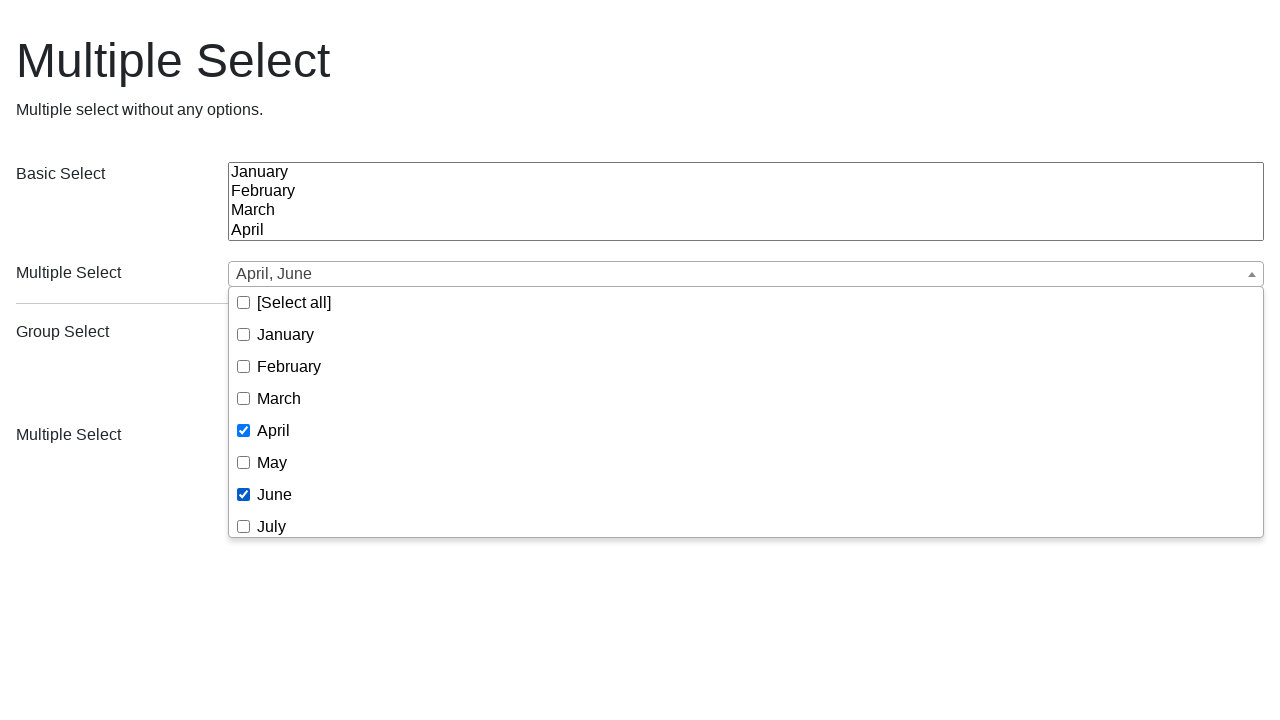